Tests radio button selection by finding all radio buttons with name 'lang' and selecting the one with value 'RUBY'

Starting URL: http://seleniumpractise.blogspot.com/2016/08/how-to-automate-radio-button-in.html

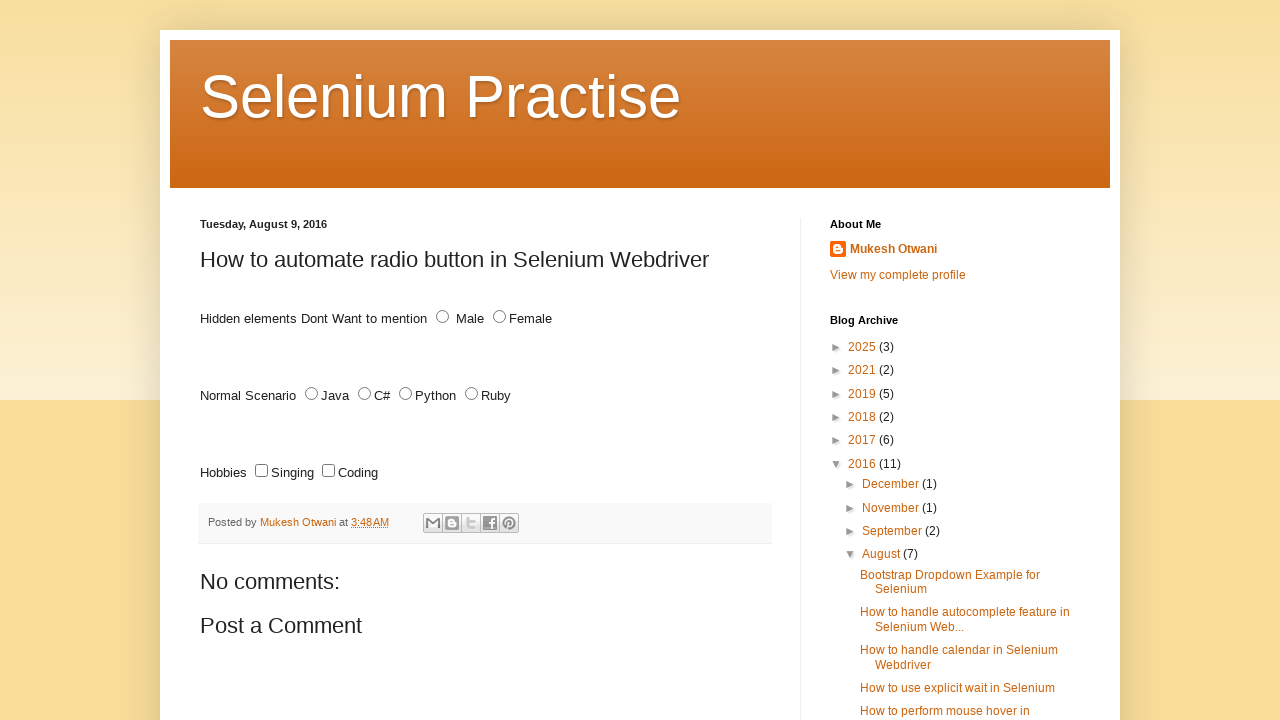

Navigated to radio button practice page
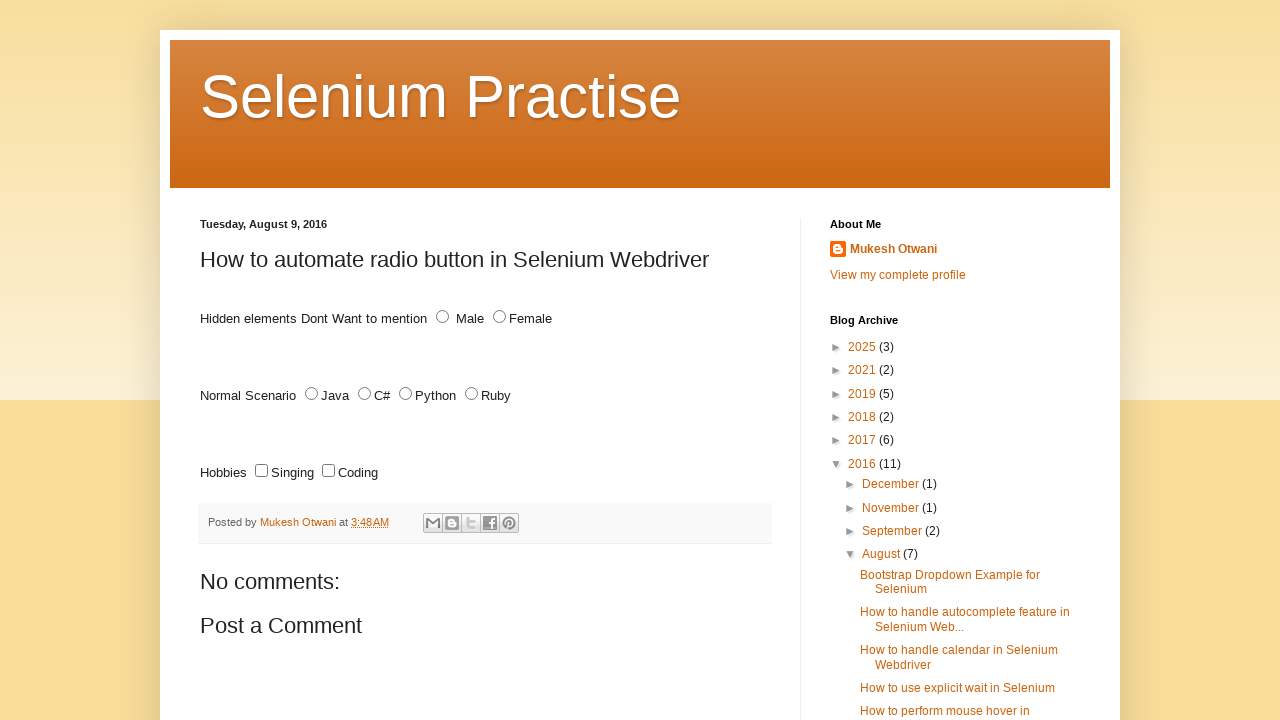

Located all radio buttons with name 'lang'
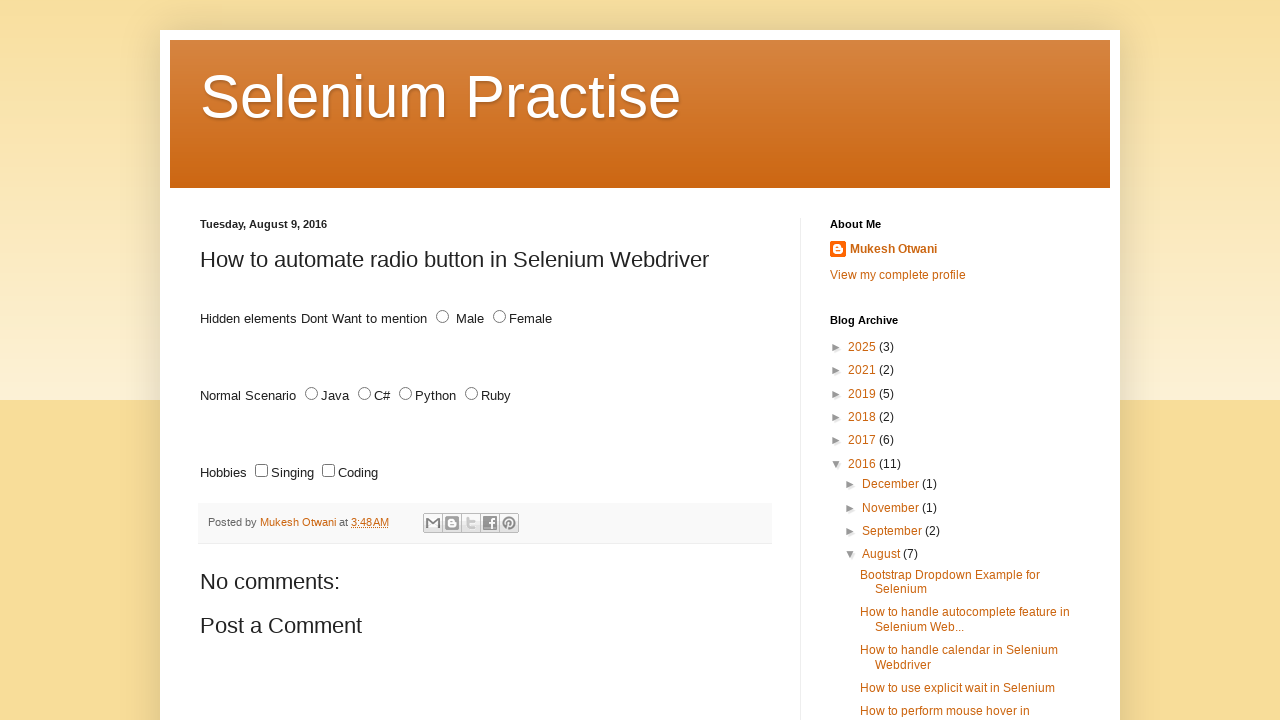

Found 4 radio buttons with name 'lang'
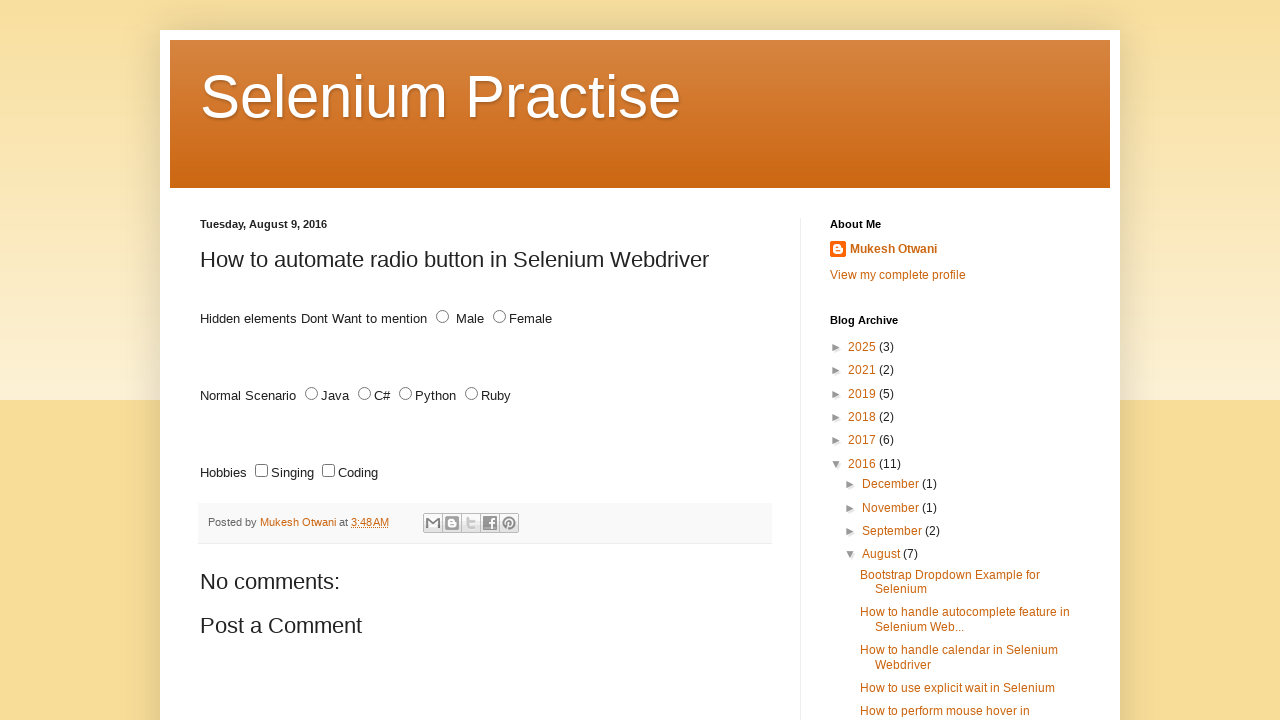

Retrieved value 'JAVA' from radio button 1
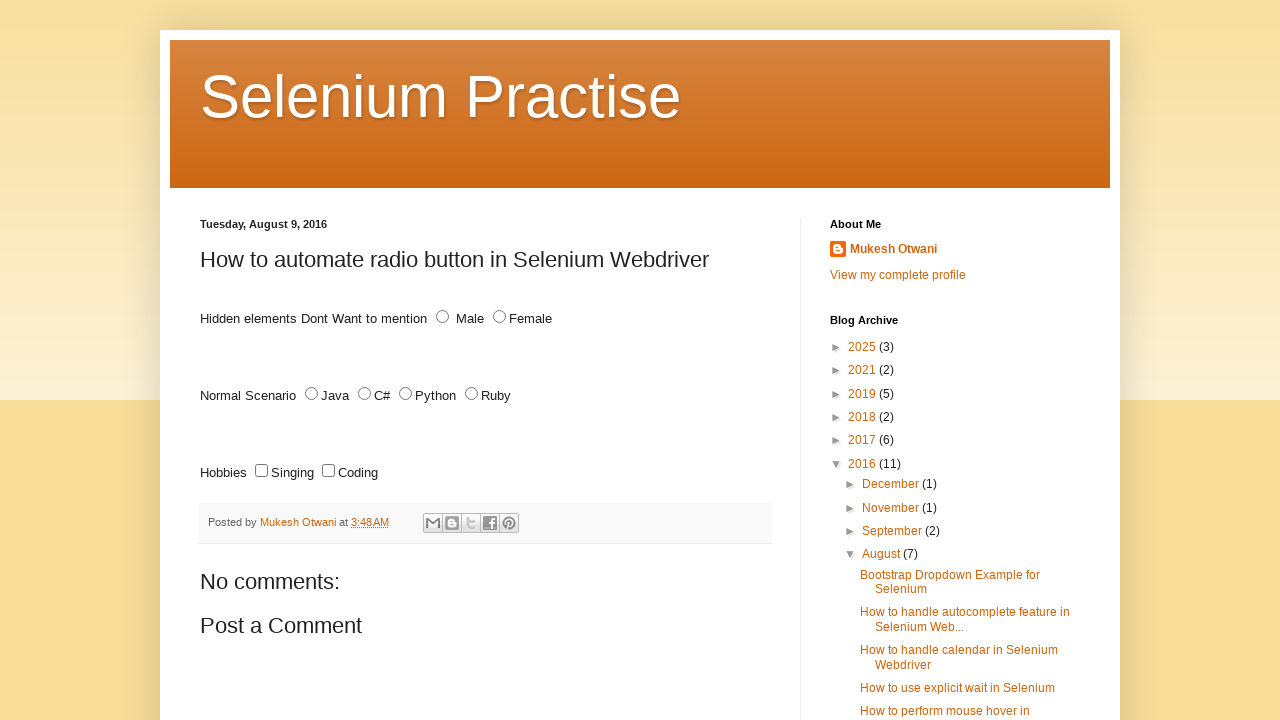

Retrieved value 'C#' from radio button 2
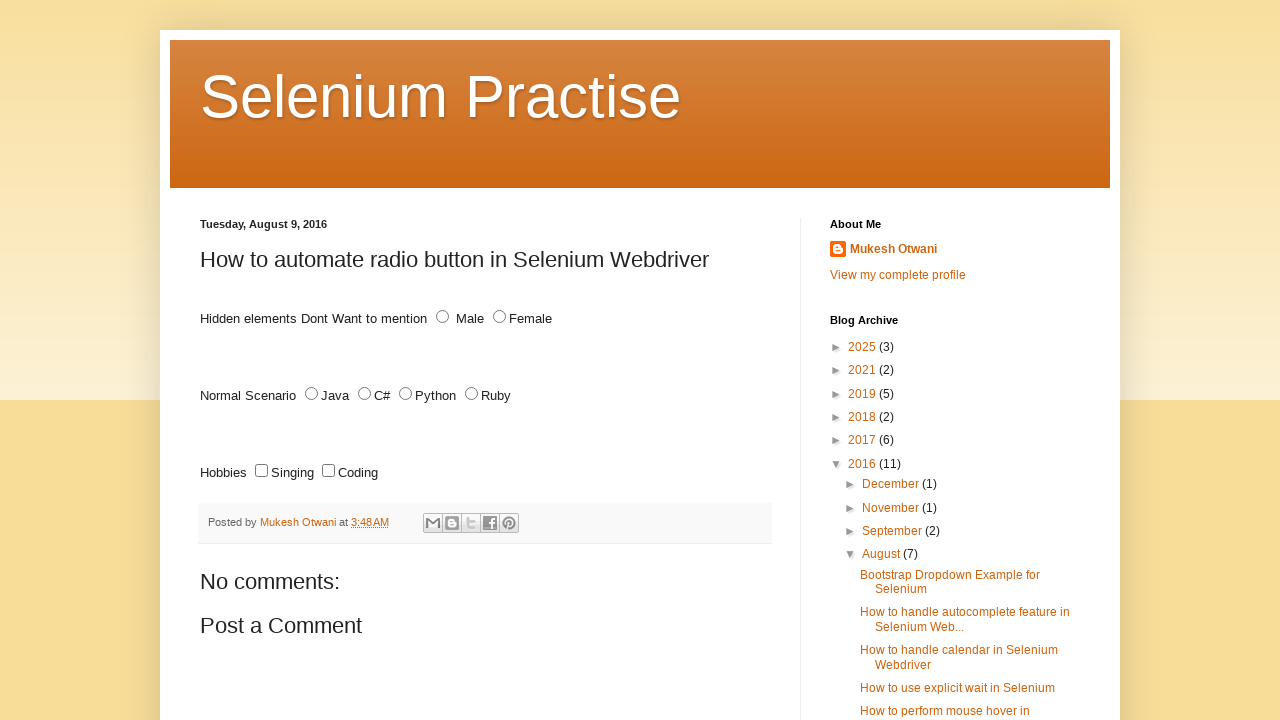

Retrieved value 'PYTHON' from radio button 3
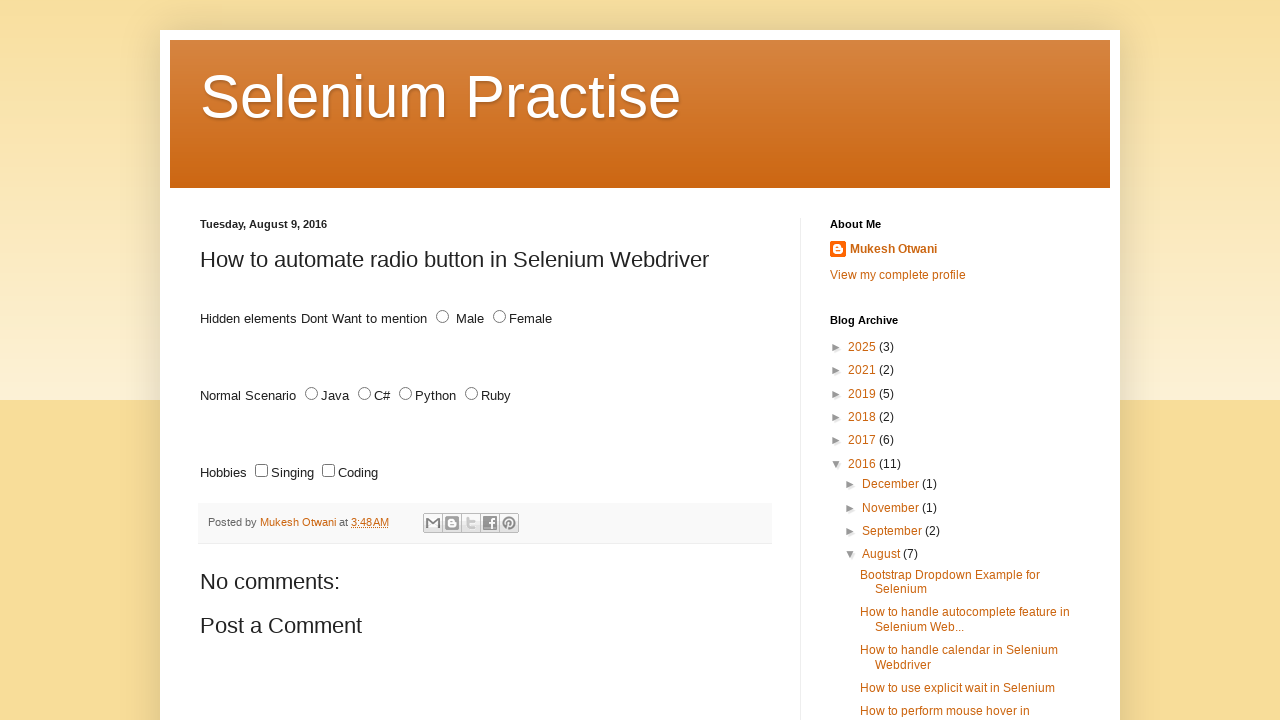

Retrieved value 'RUBY' from radio button 4
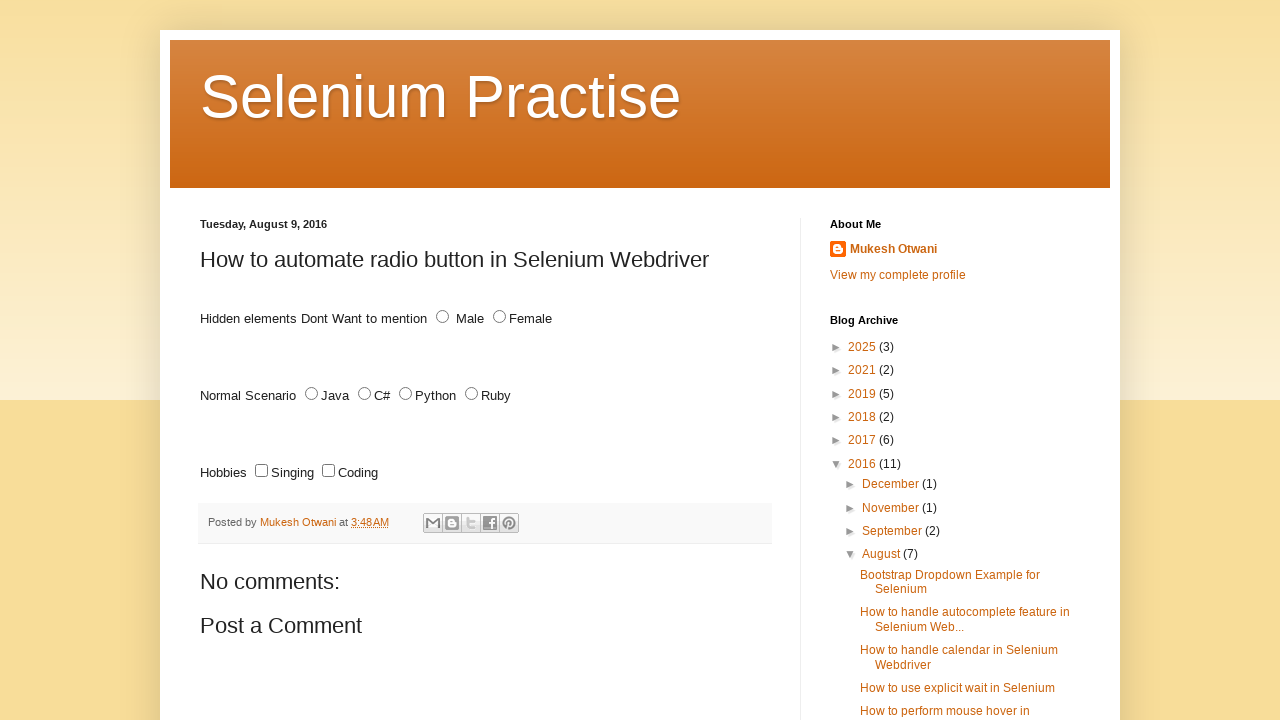

Clicked radio button with value 'RUBY' at (472, 394) on input[type='radio'][name='lang'] >> nth=3
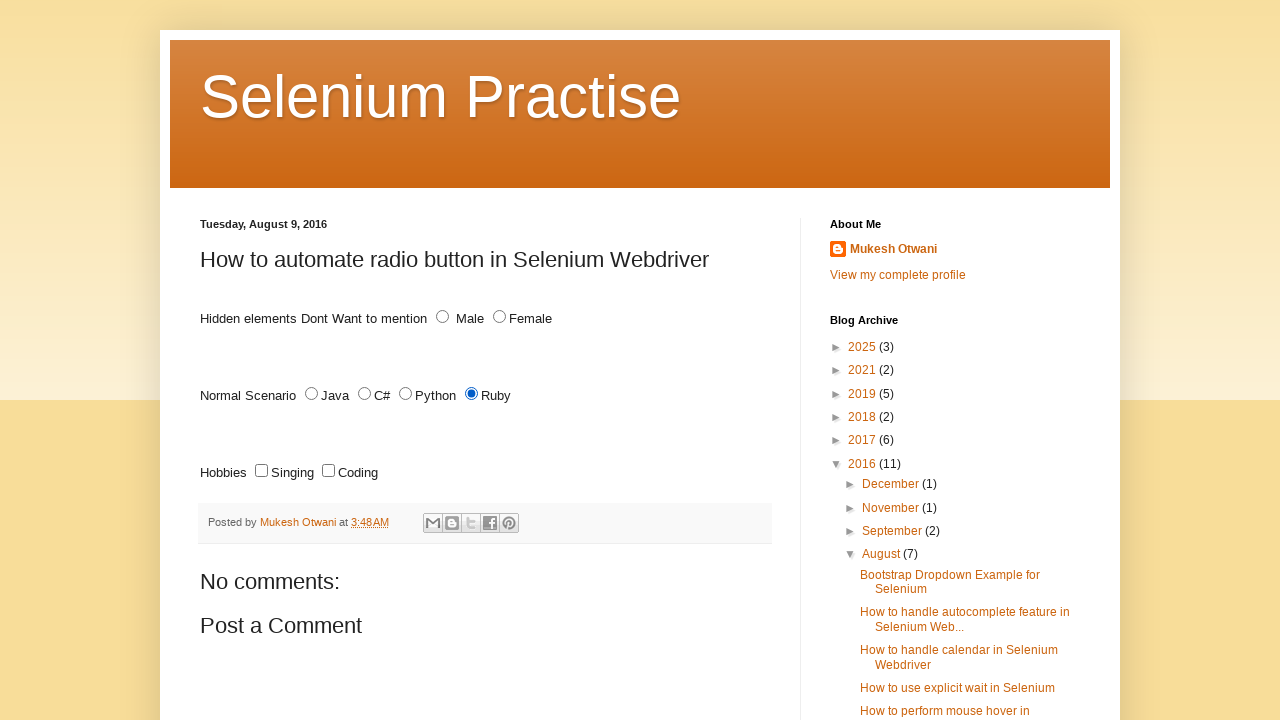

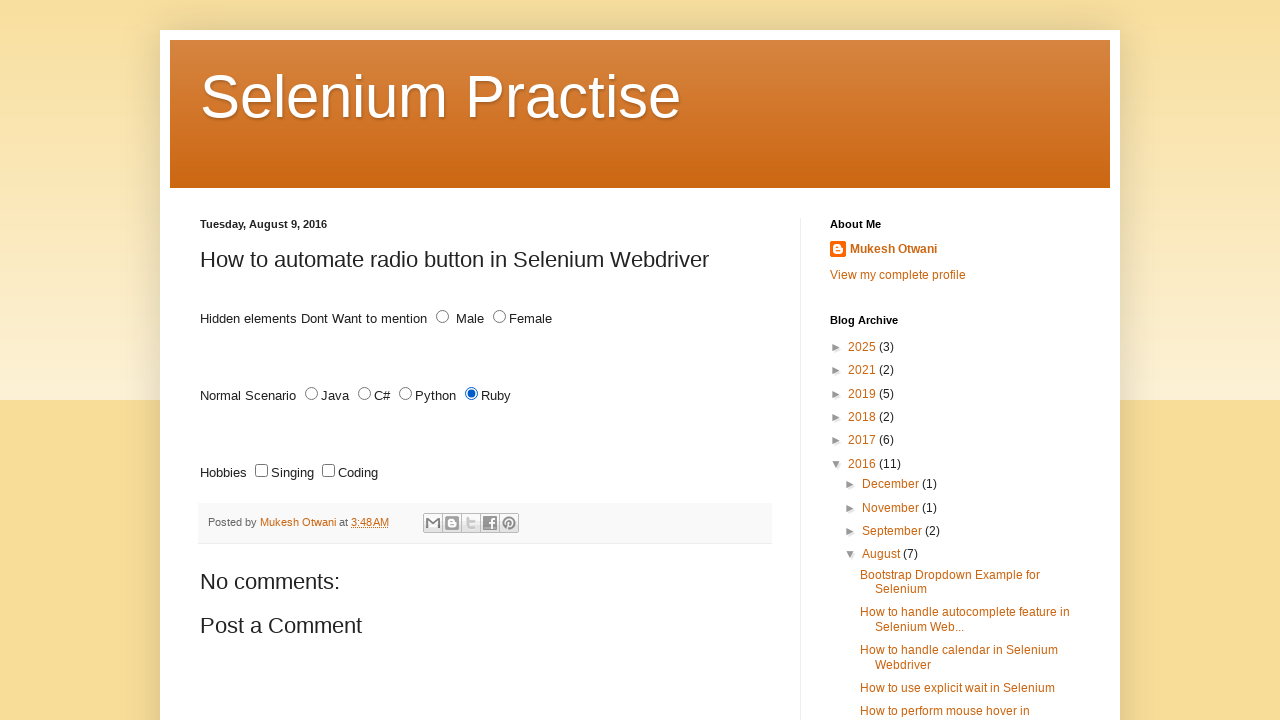